Navigates to Cube Software homepage and verifies the page loads by checking the title

Starting URL: https://www.cubesoftware.com/

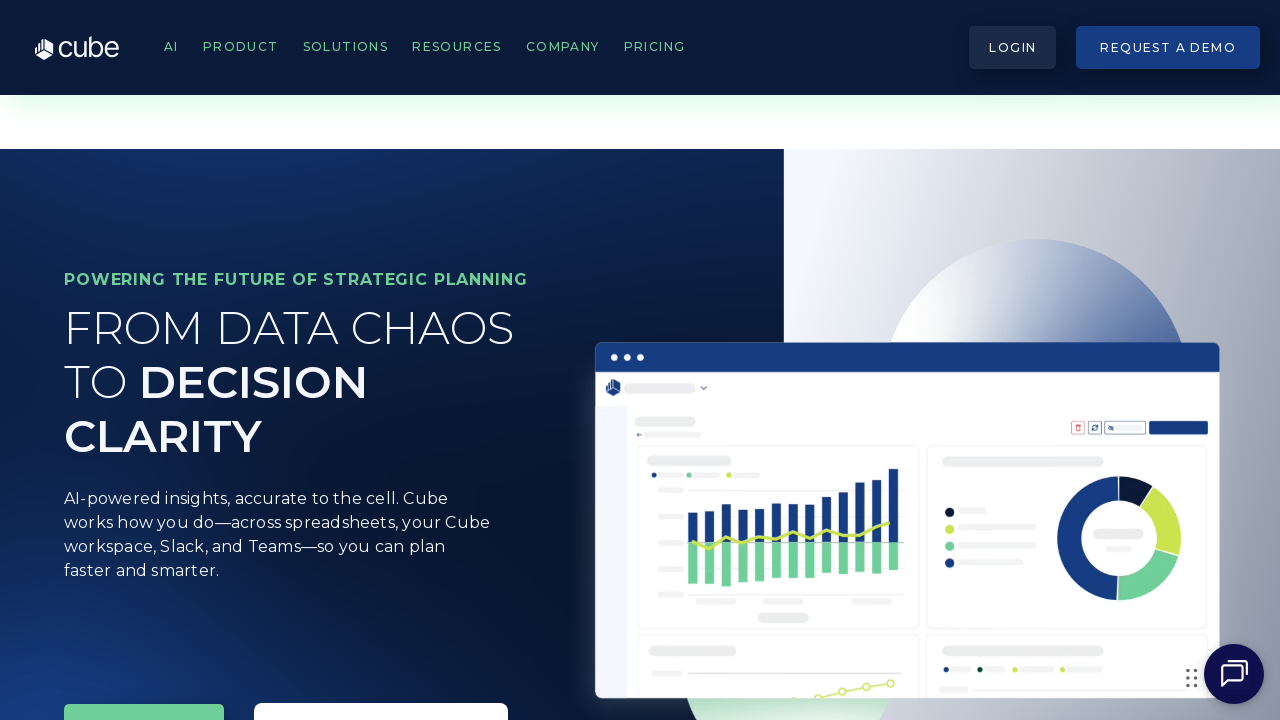

Navigated to Cube Software homepage
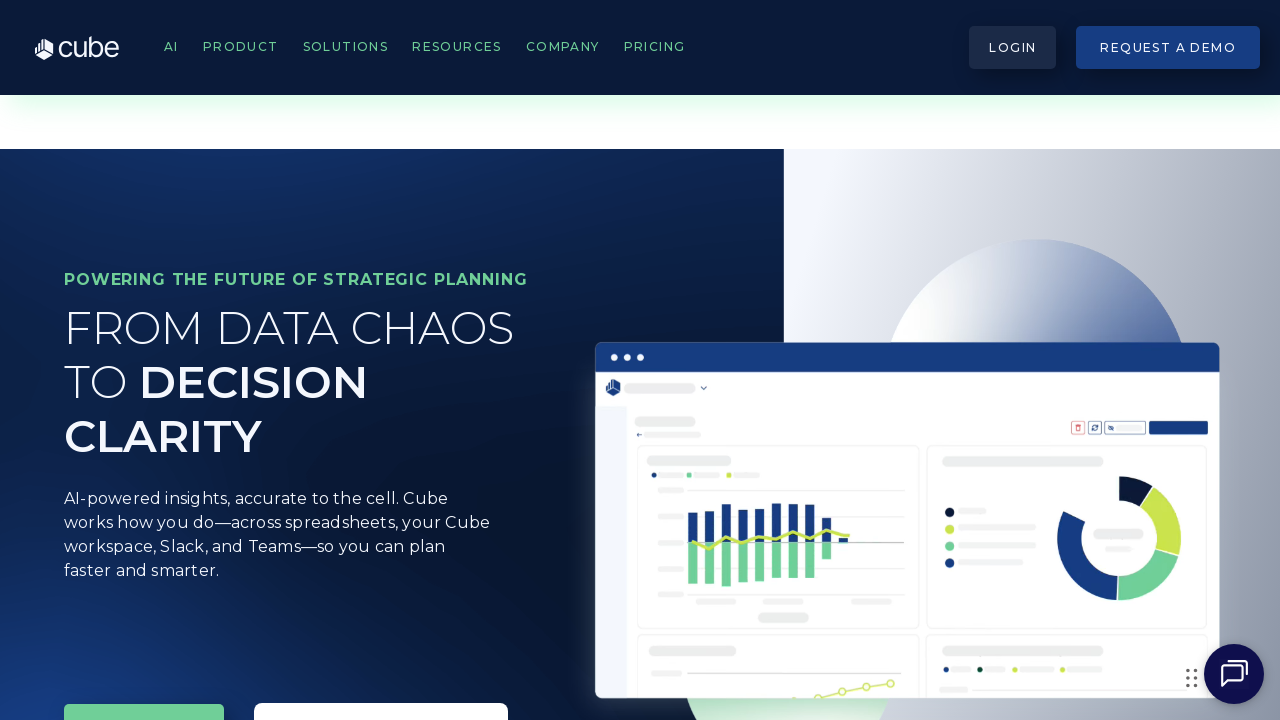

Page fully loaded (domcontentloaded state reached)
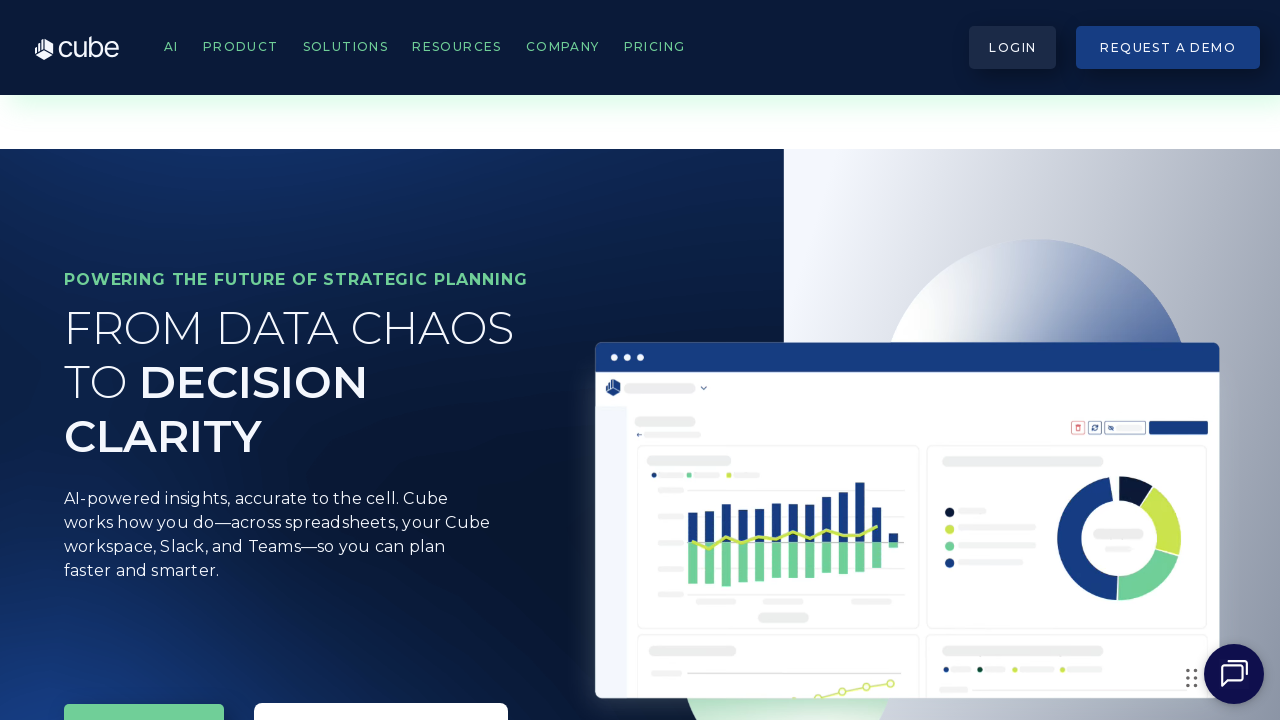

Retrieved page title: 'The AI-powered financial intelligence platform built for FP&A | Cube'
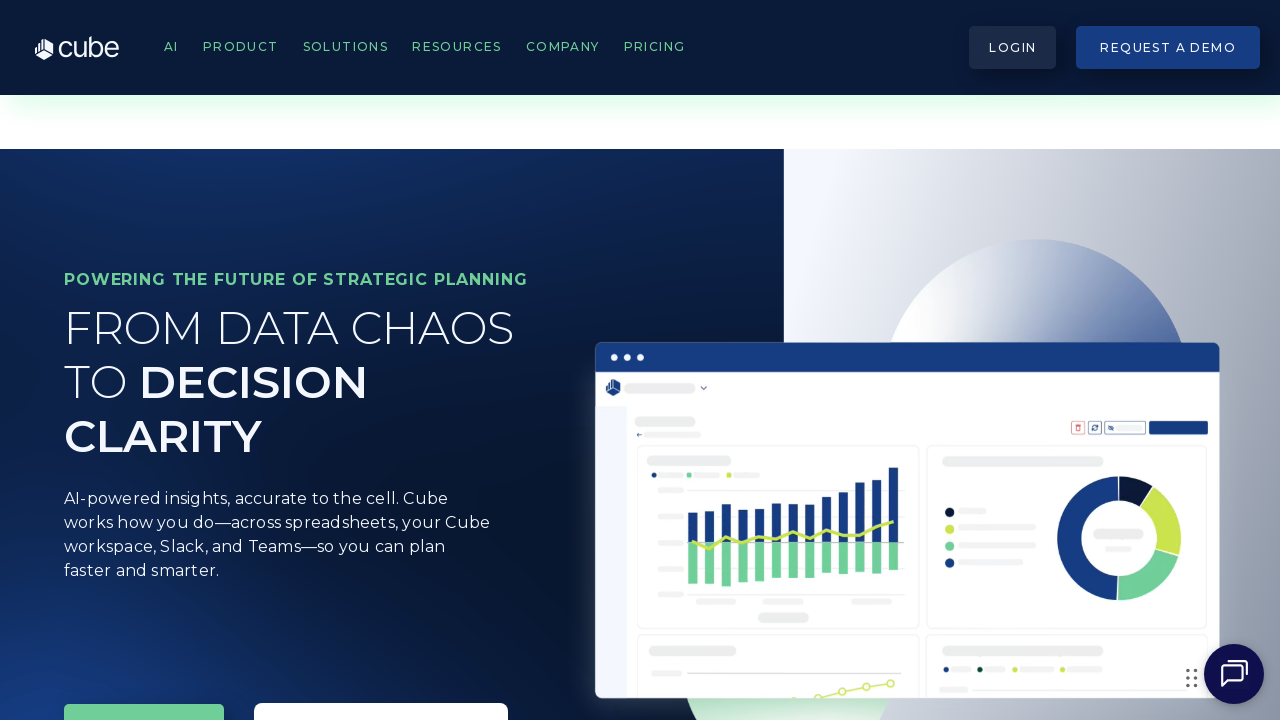

Verified page title is not empty
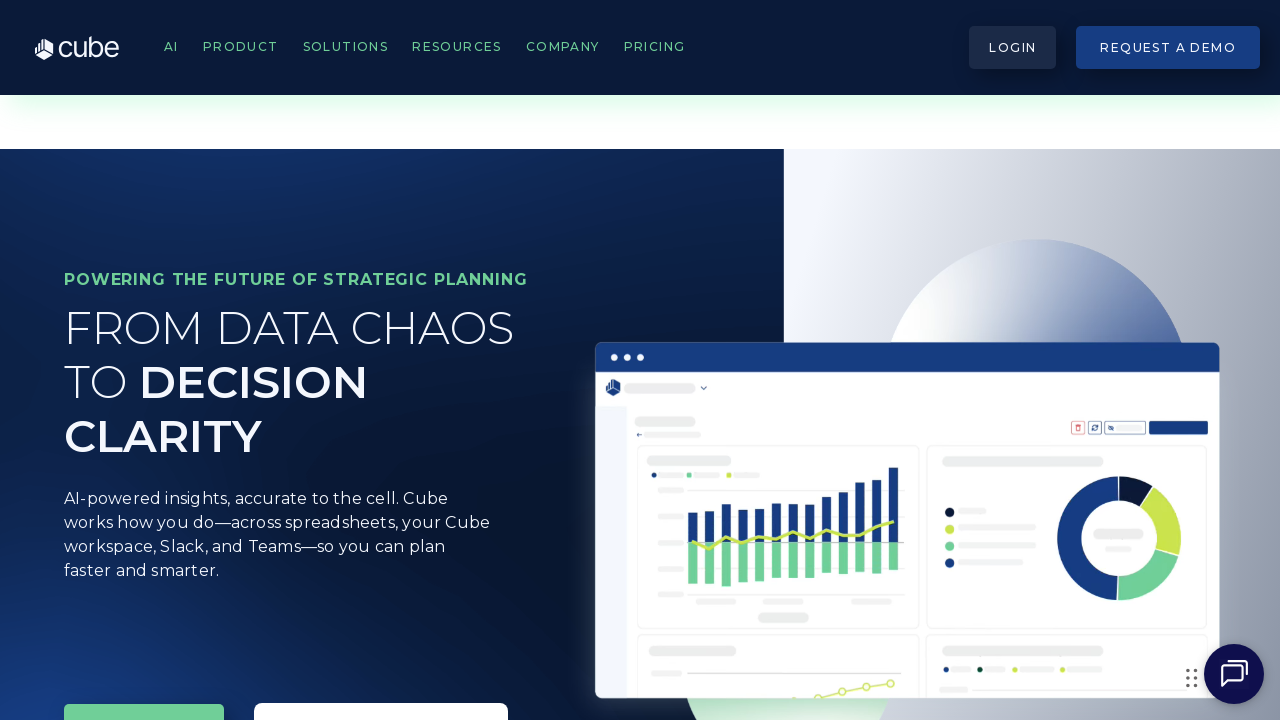

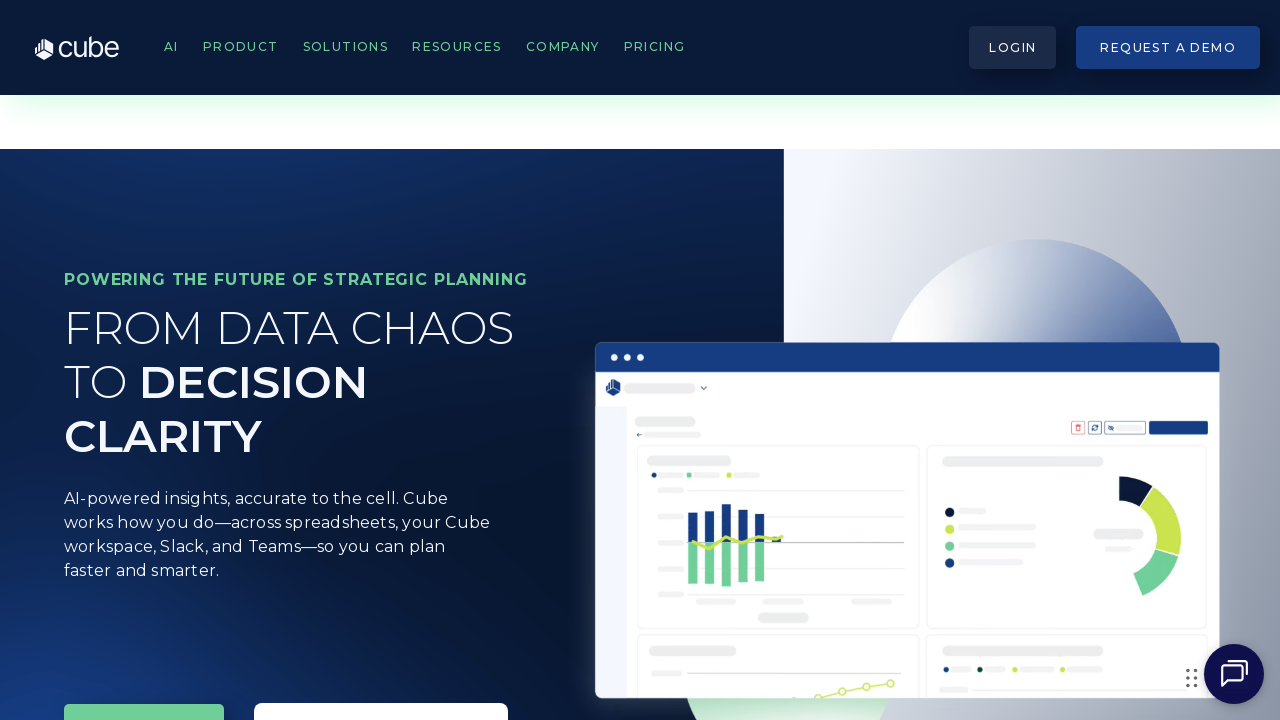